Navigates to Selenium events page and verifies the page title

Starting URL: https://selenium.dev/events/

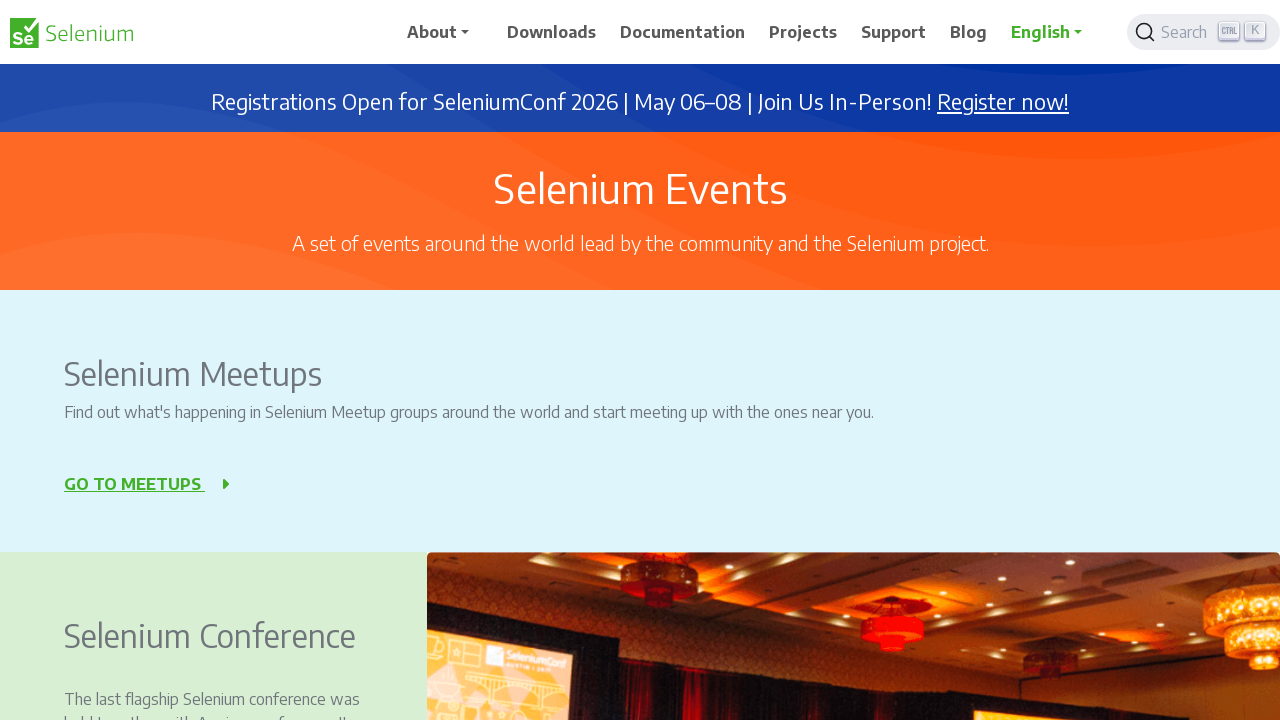

Navigated to https://wykop.pl/
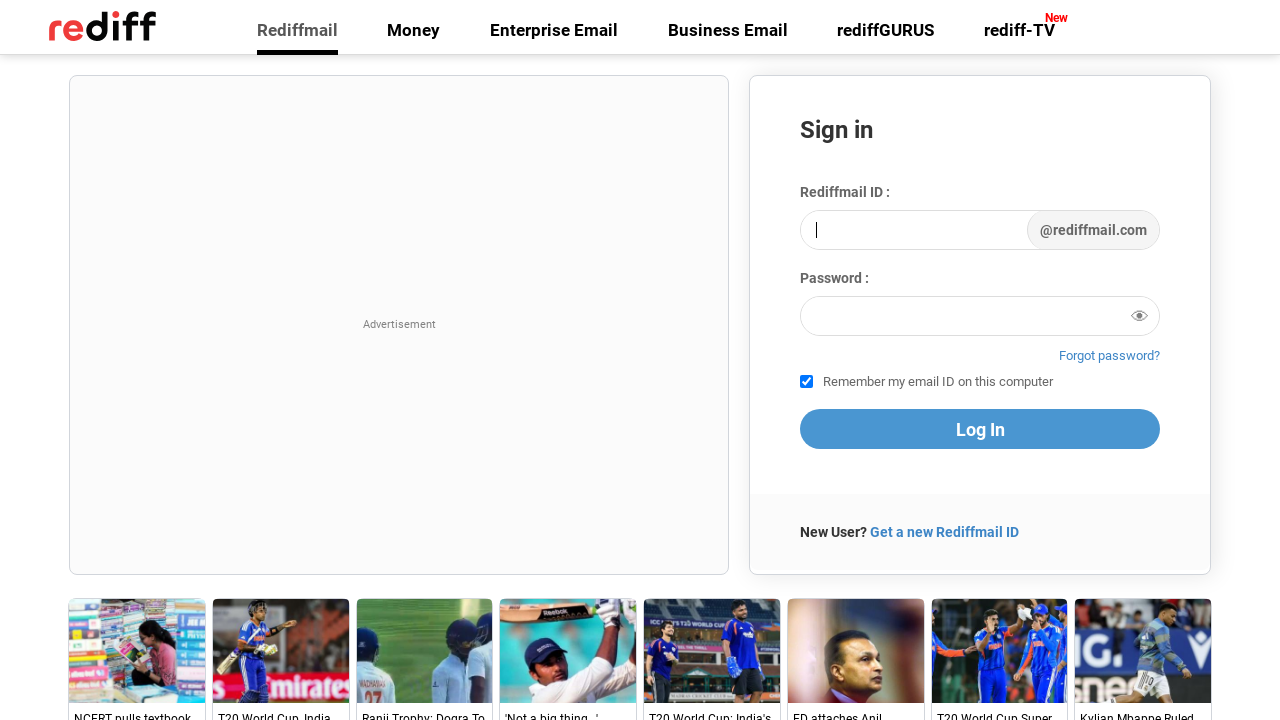

Verified page title contains 'Wykop.pl'
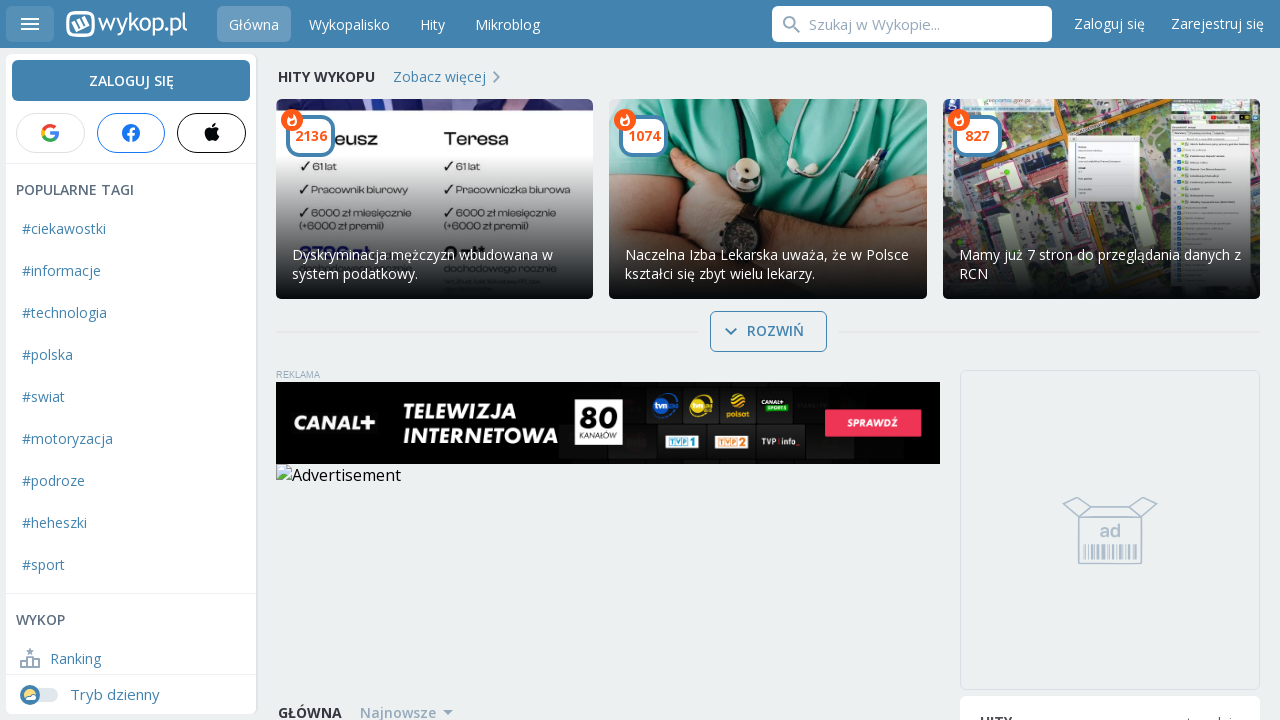

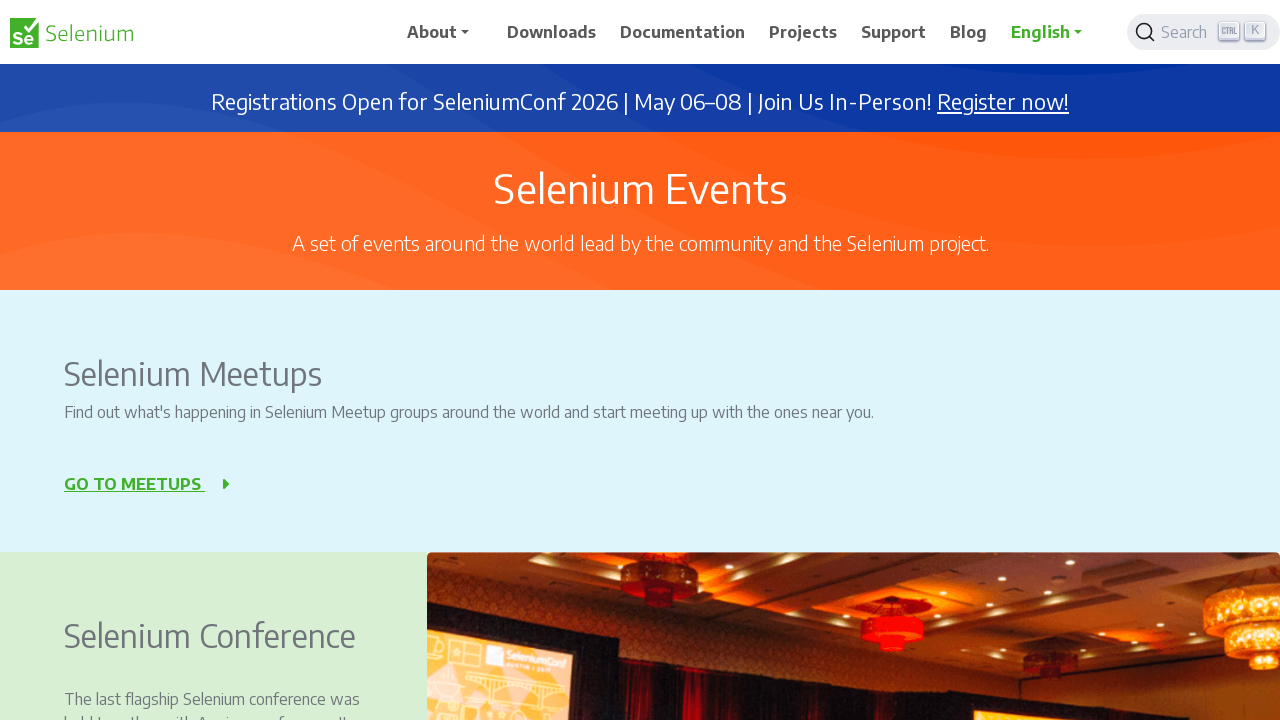